Tests GitHub's advanced search form by filling in search term, repository owner, date filter, and language, then submitting the form and waiting for results to load.

Starting URL: https://github.com/search/advanced

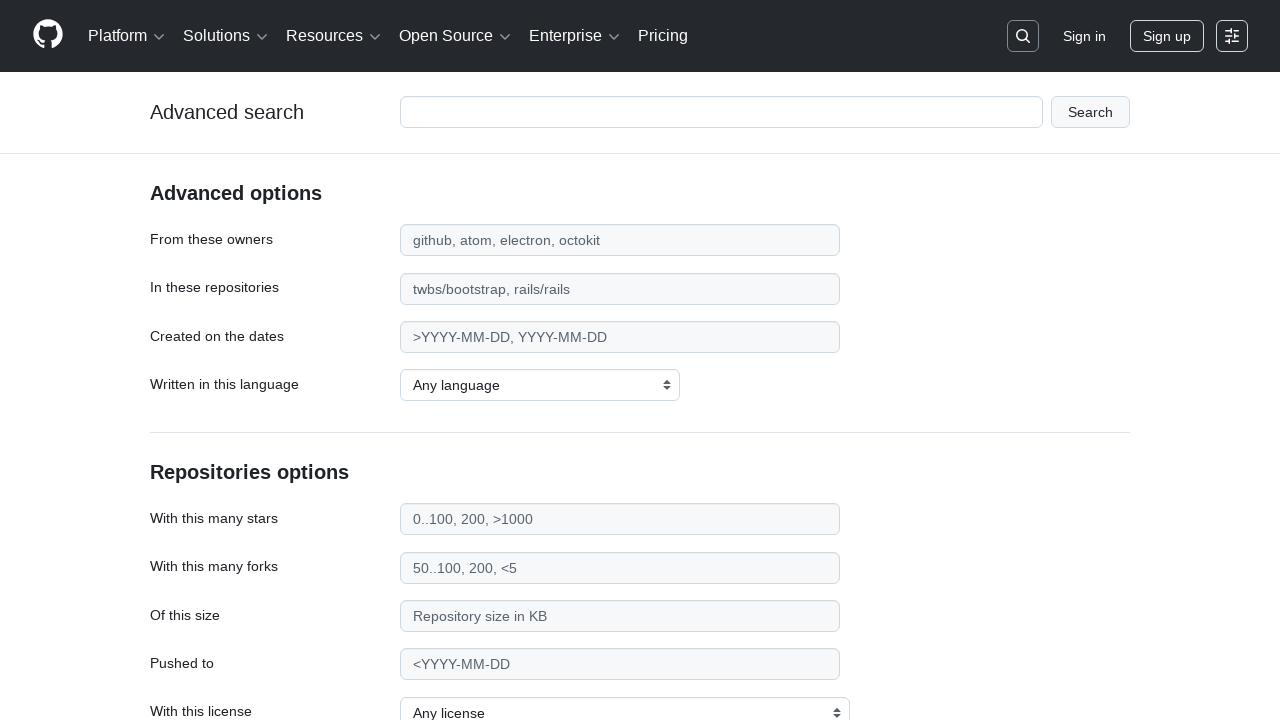

Filled search term field with 'web-scraping' on #adv_code_search input.js-advanced-search-input
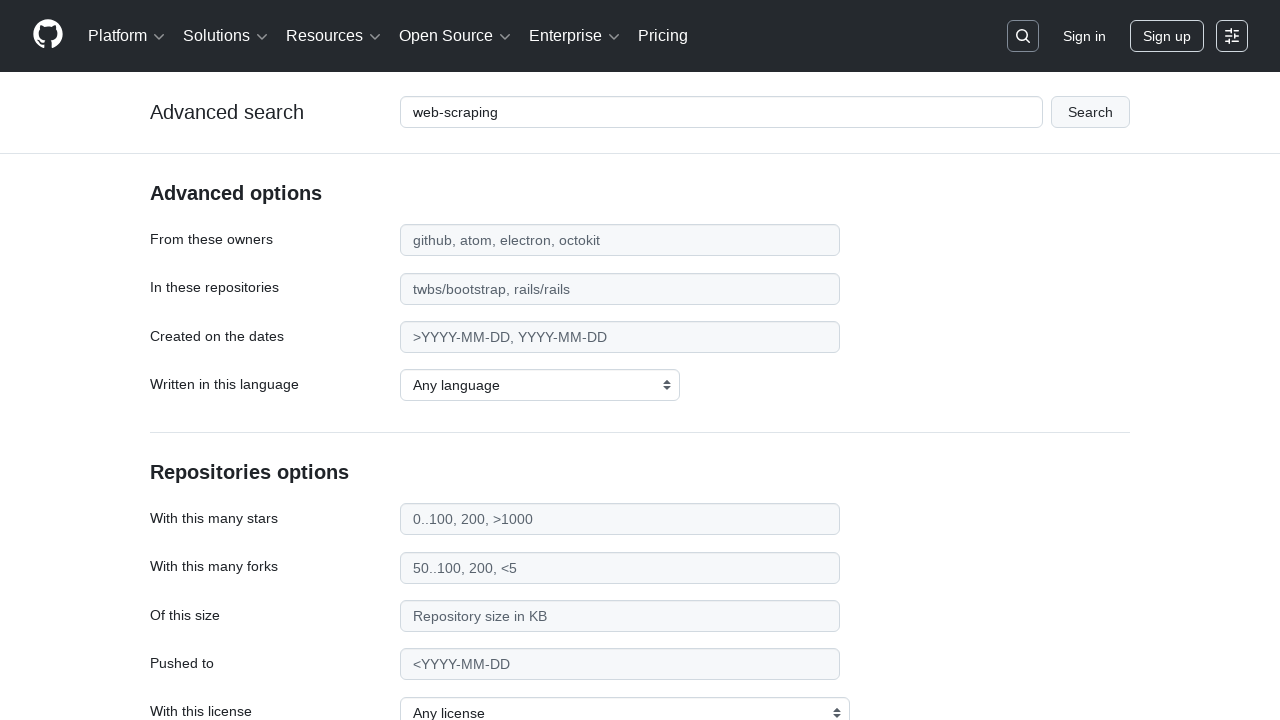

Filled repository owner field with 'microsoft' on #search_from
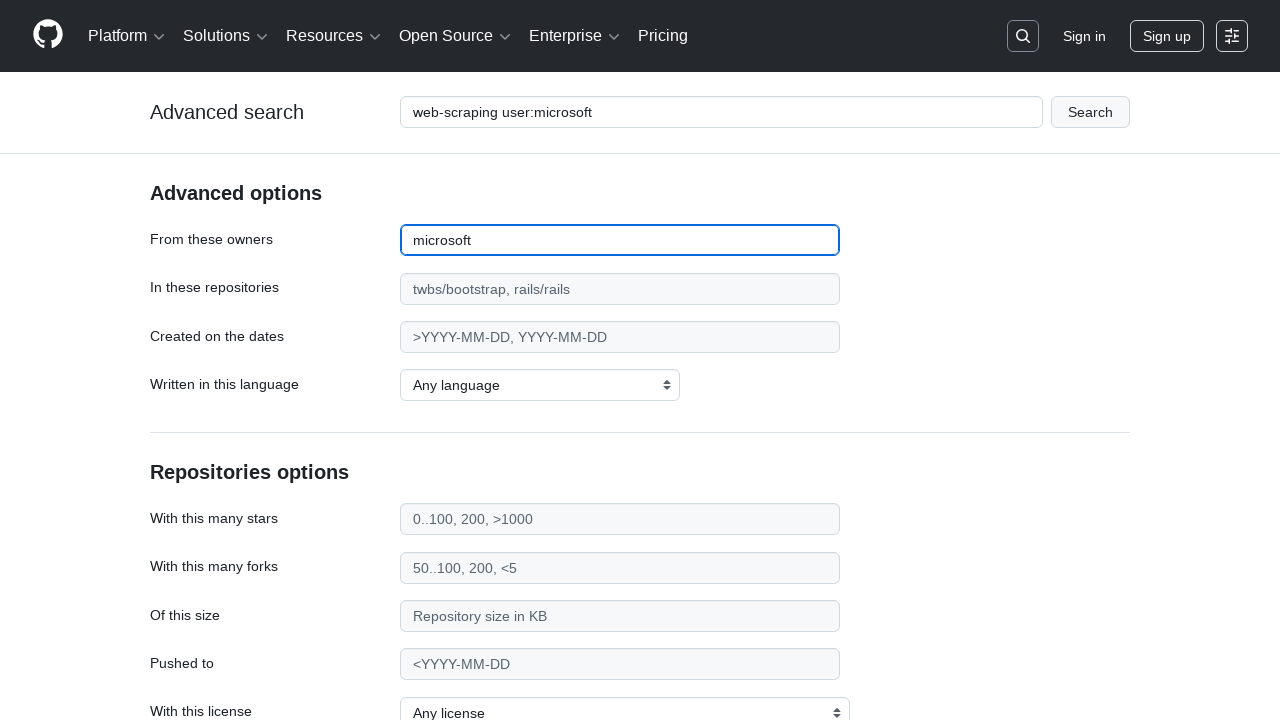

Filled date filter field with '>2020' on #search_date
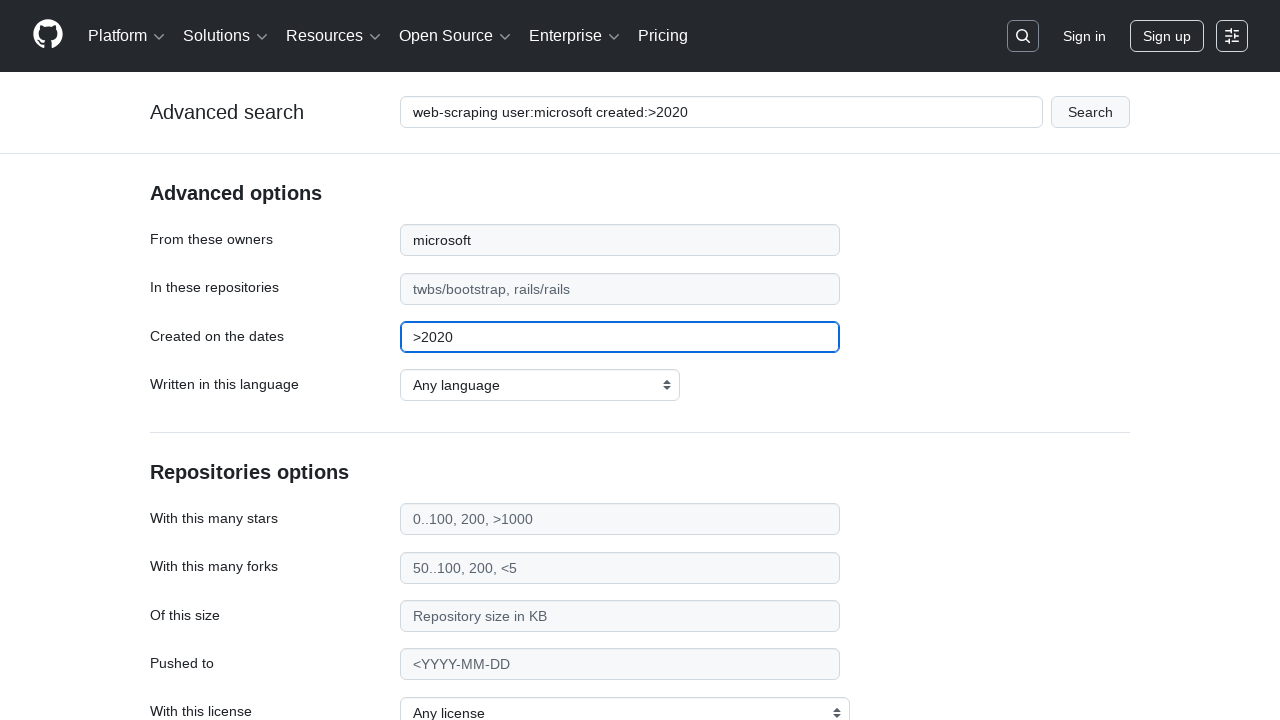

Selected 'Python' as programming language on select#search_language
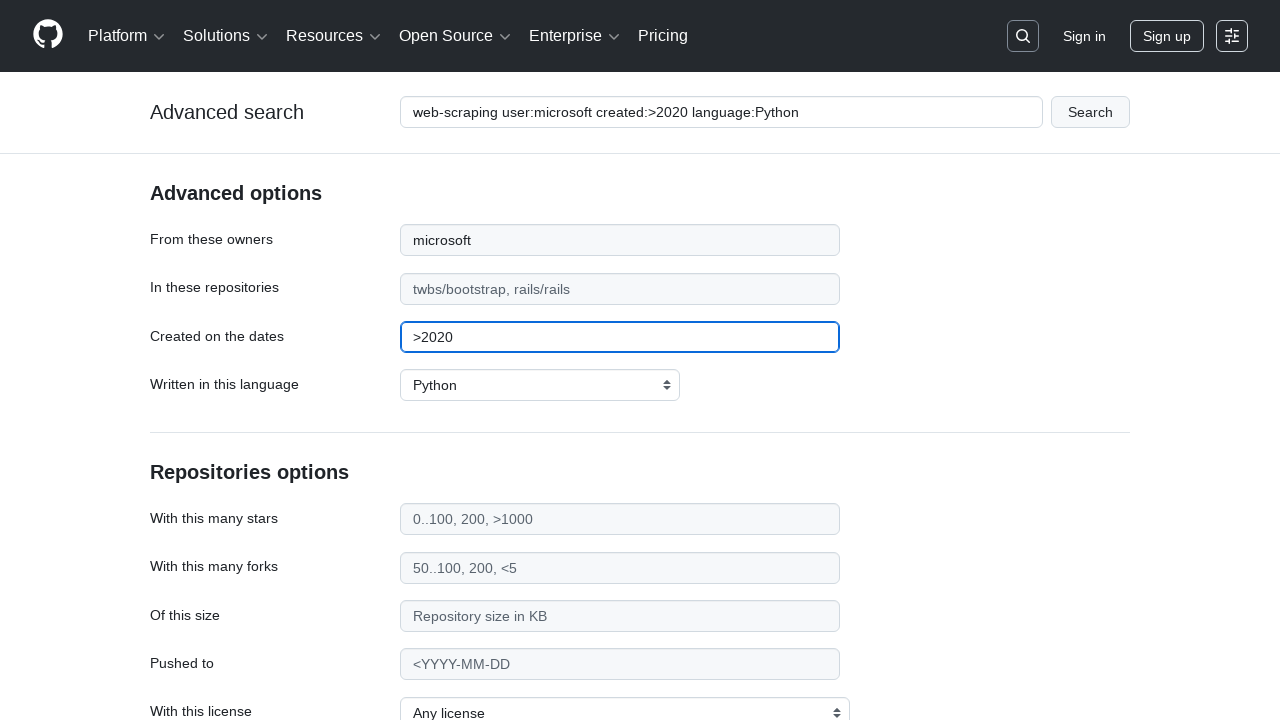

Clicked submit button to execute advanced search at (1090, 112) on #adv_code_search button[type="submit"]
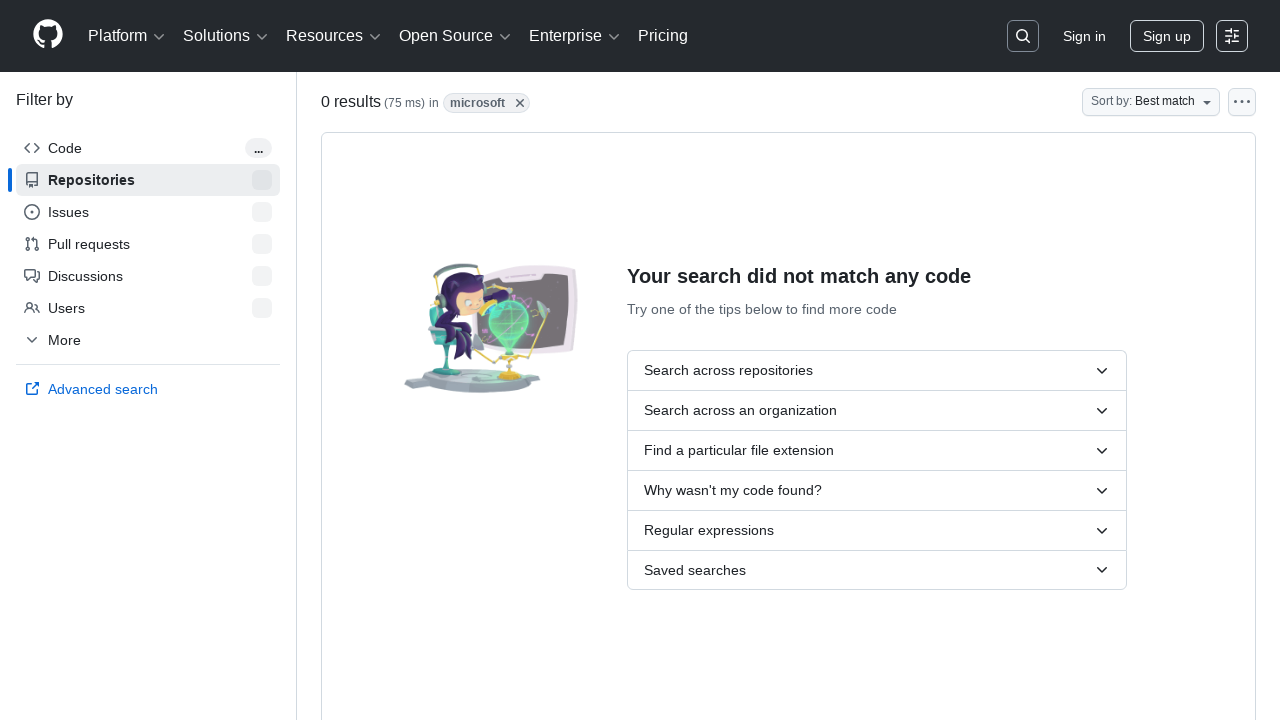

Waited for search results page to load completely
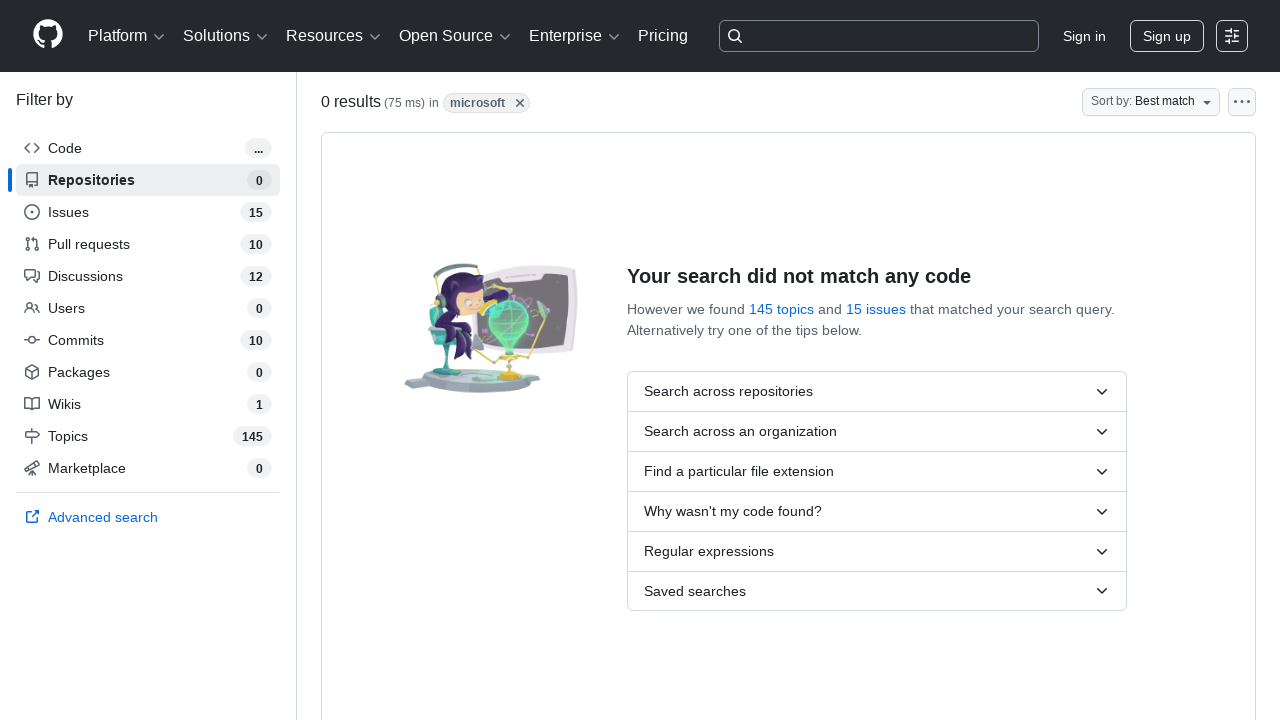

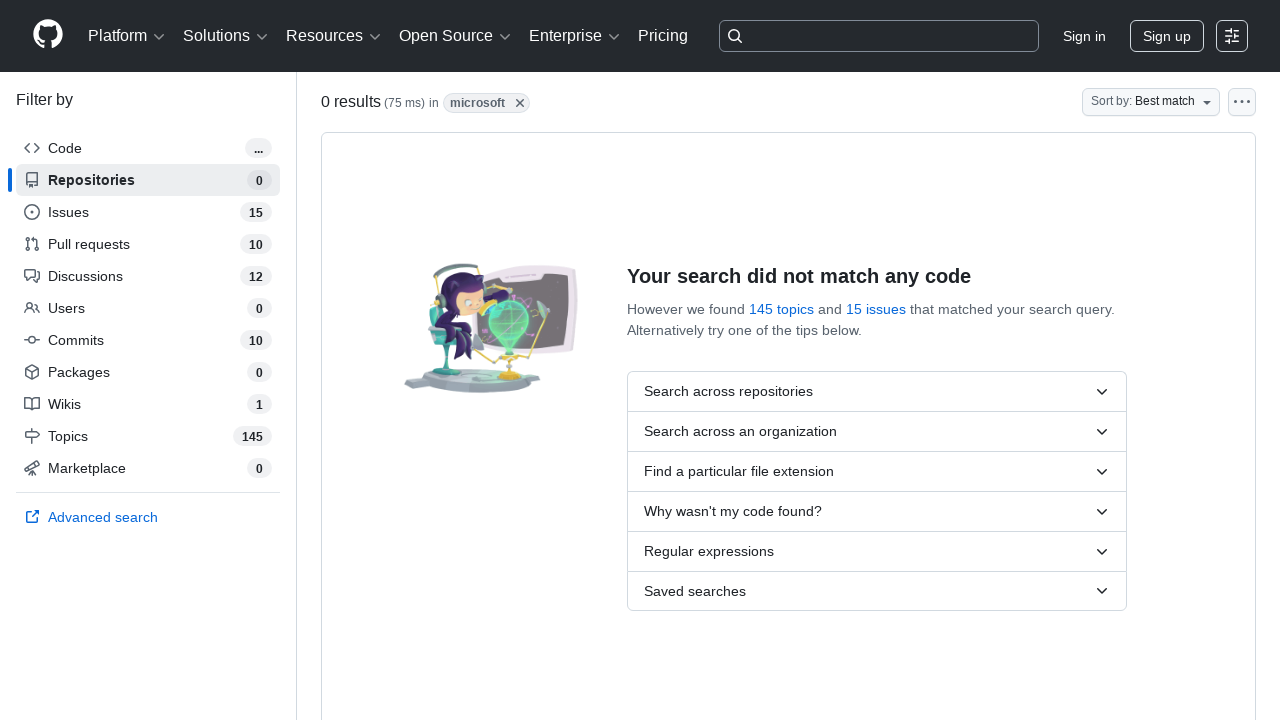